Tests keyboard actions by copying text from one textarea to another using keyboard shortcuts (Ctrl+A, Ctrl+C, Tab, Ctrl+V)

Starting URL: https://text-compare.com/

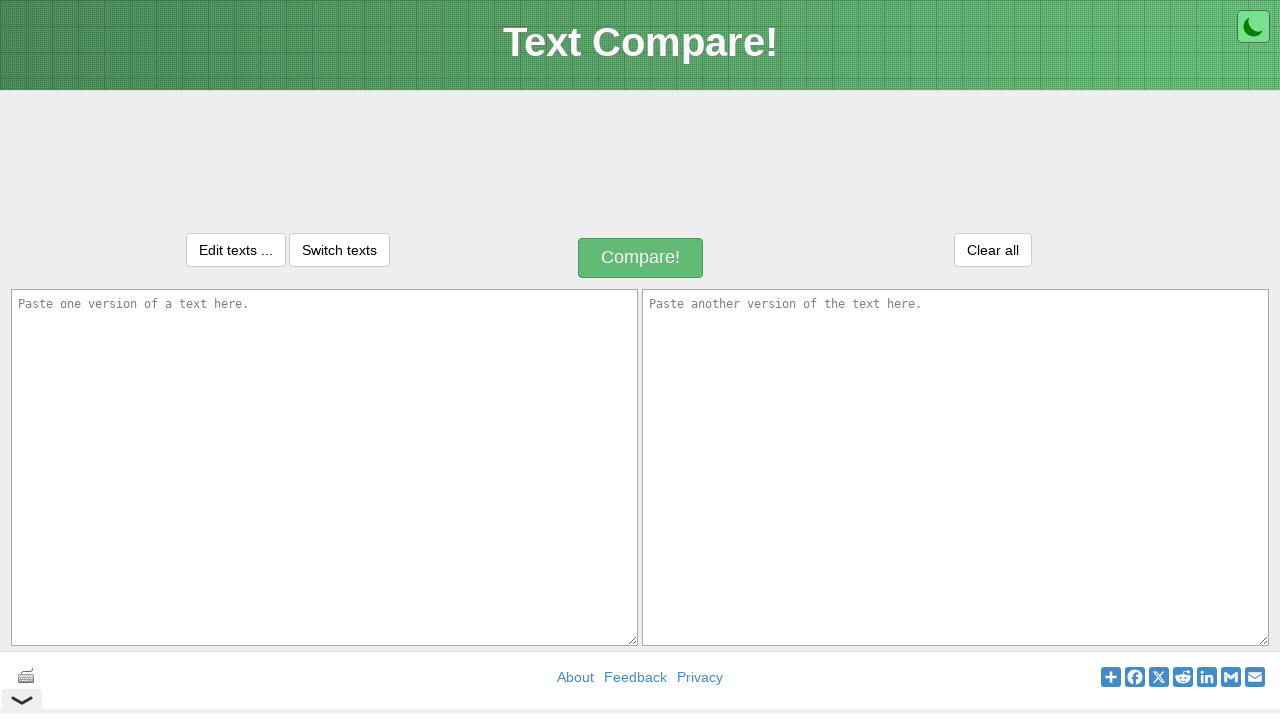

Entered 'Welcome to Selenium' in first textarea on #inputText1
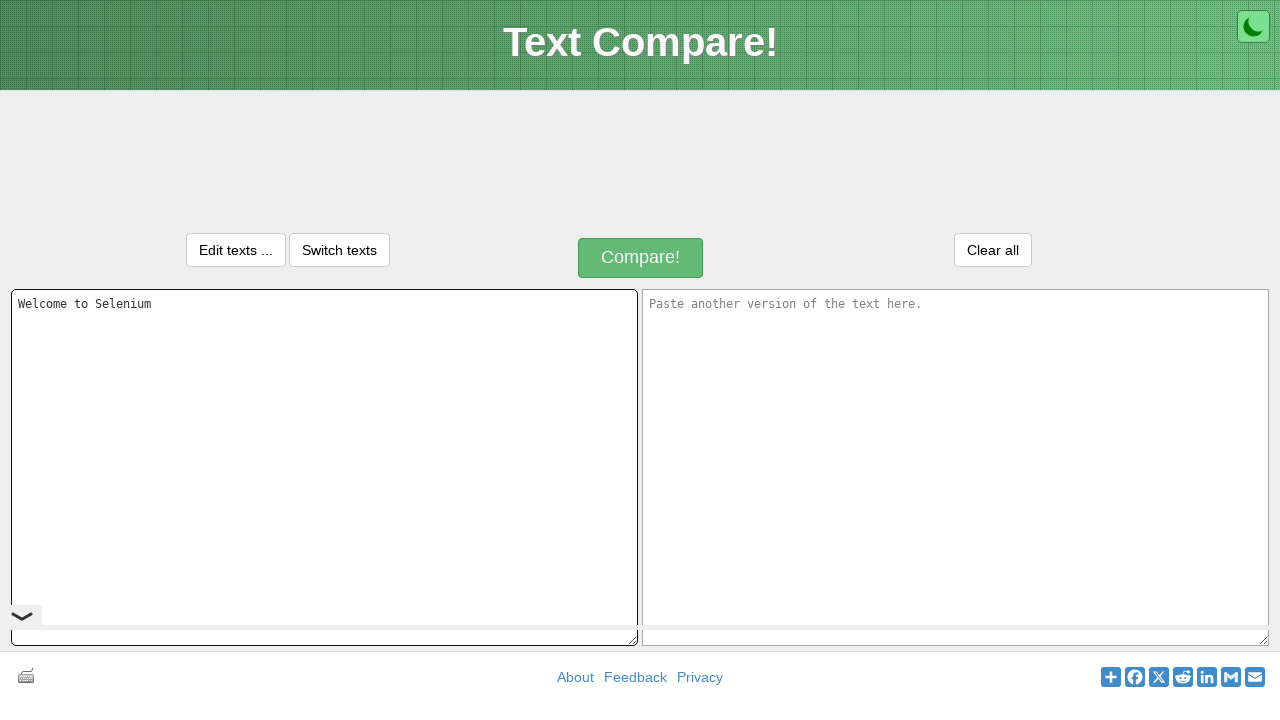

Selected all text in first textarea using Ctrl+A
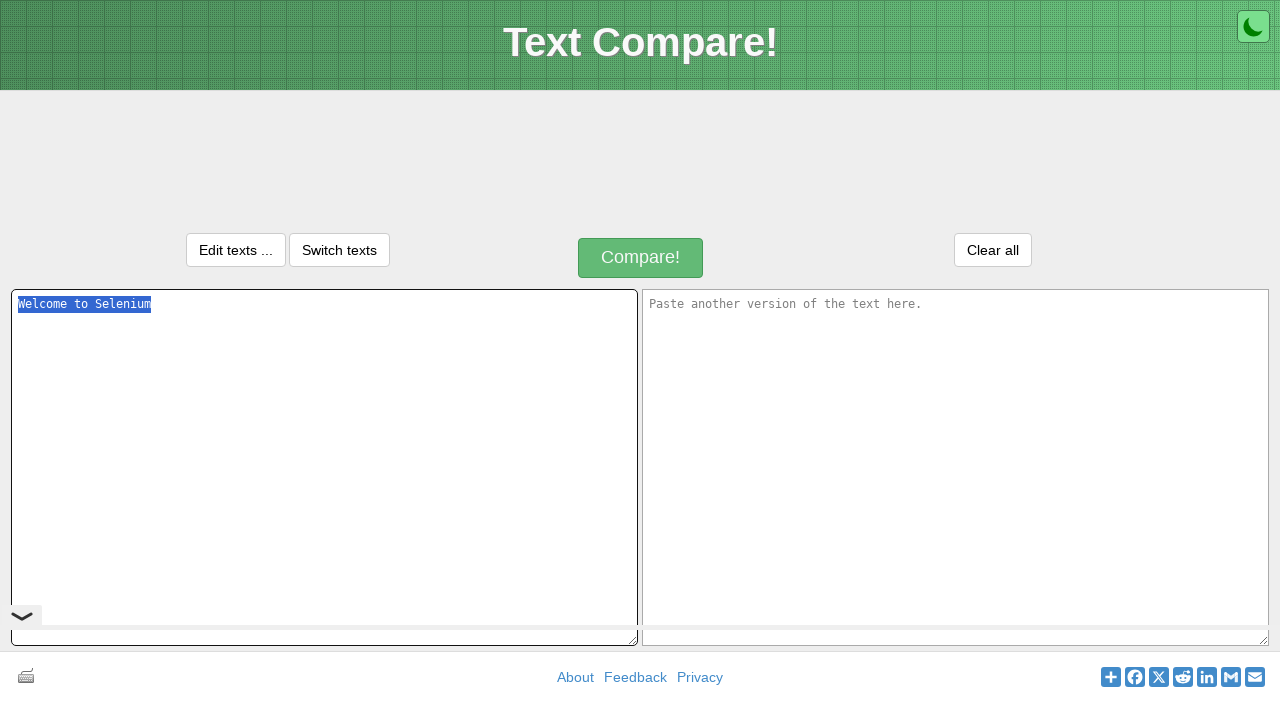

Copied selected text using Ctrl+C
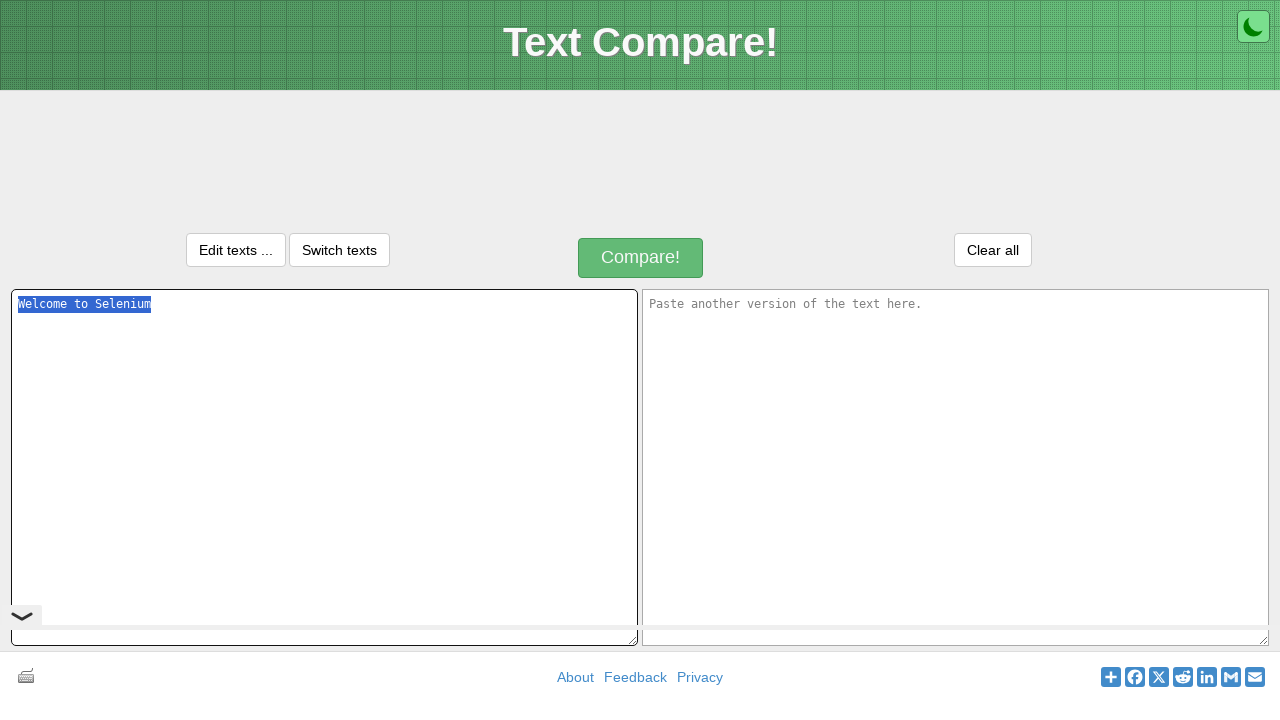

Moved to next textarea field using Tab
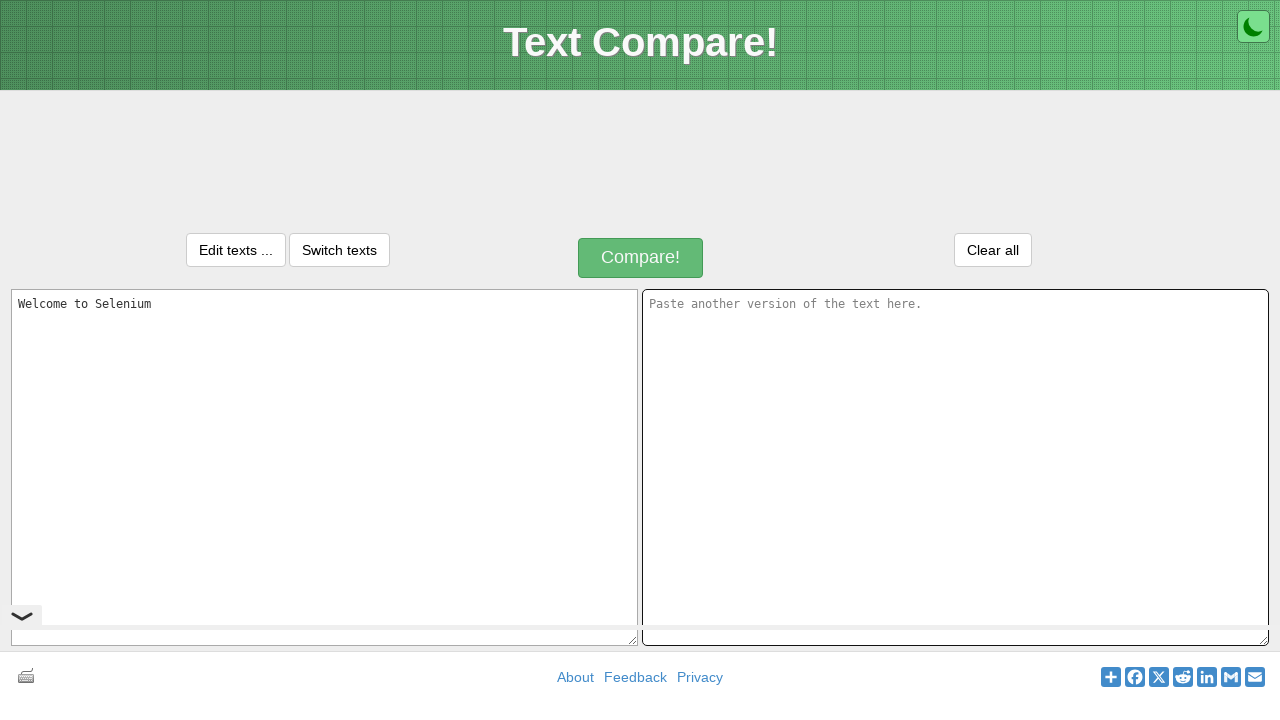

Pasted text into second textarea using Ctrl+V
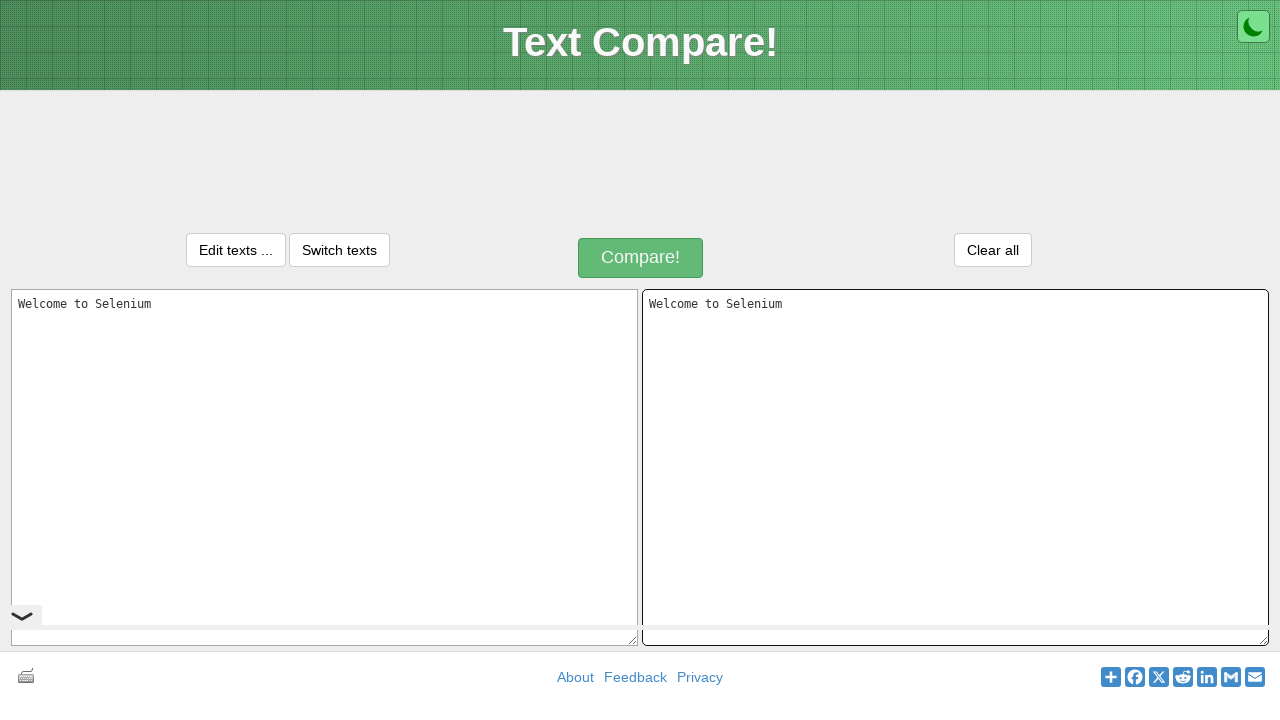

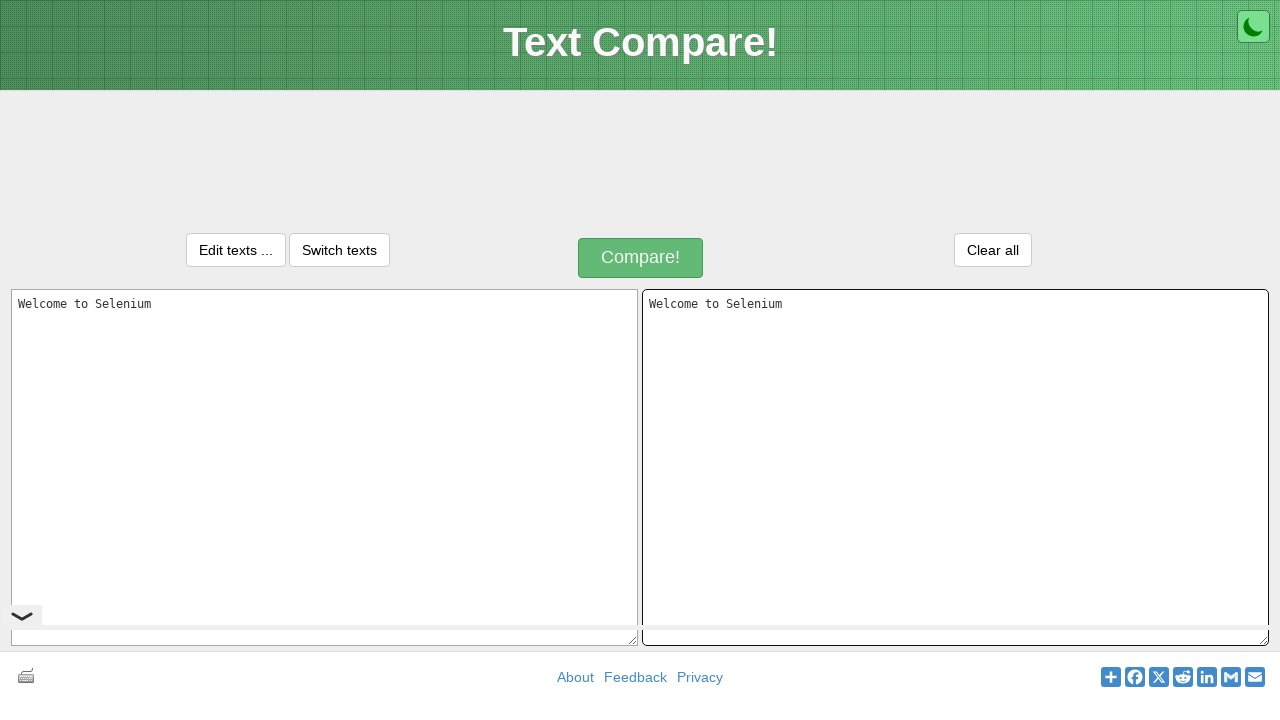